Tests interacting with elements inside an iframe, then switching back to main content

Starting URL: http://antoniotrindade.com.br/treinoautomacao/elementsweb.html

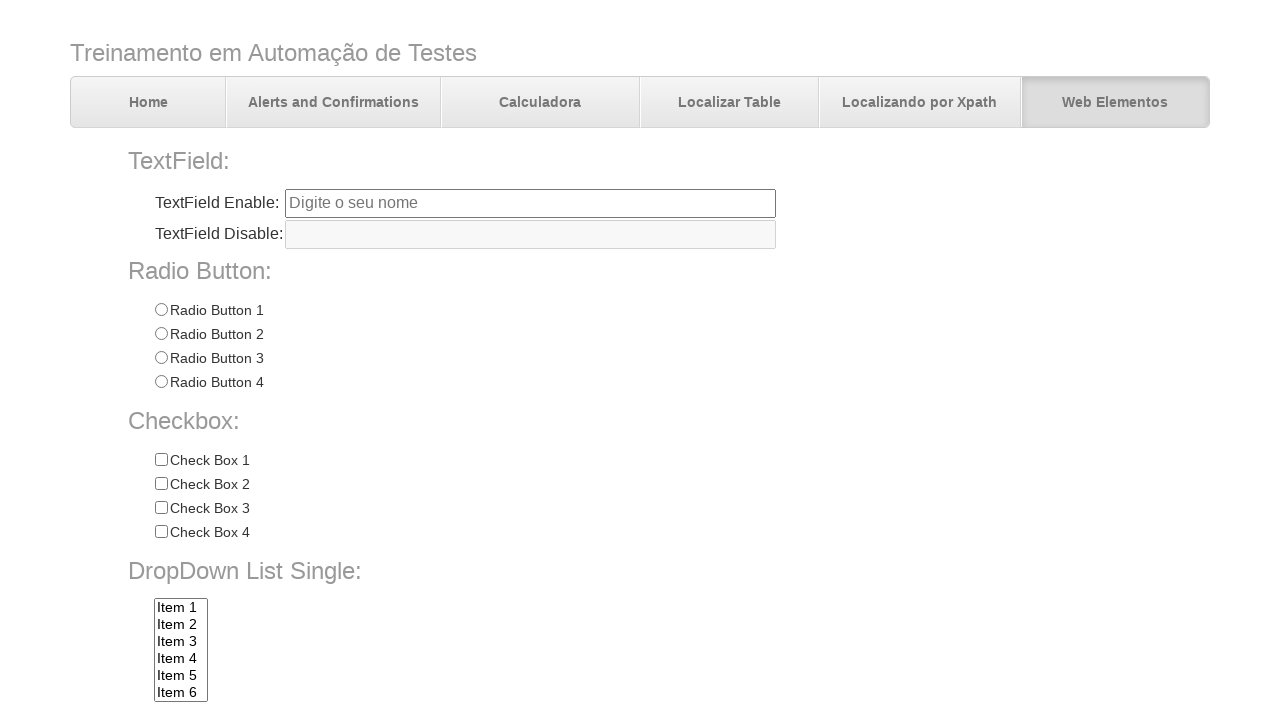

Set up dialog handler to accept alerts
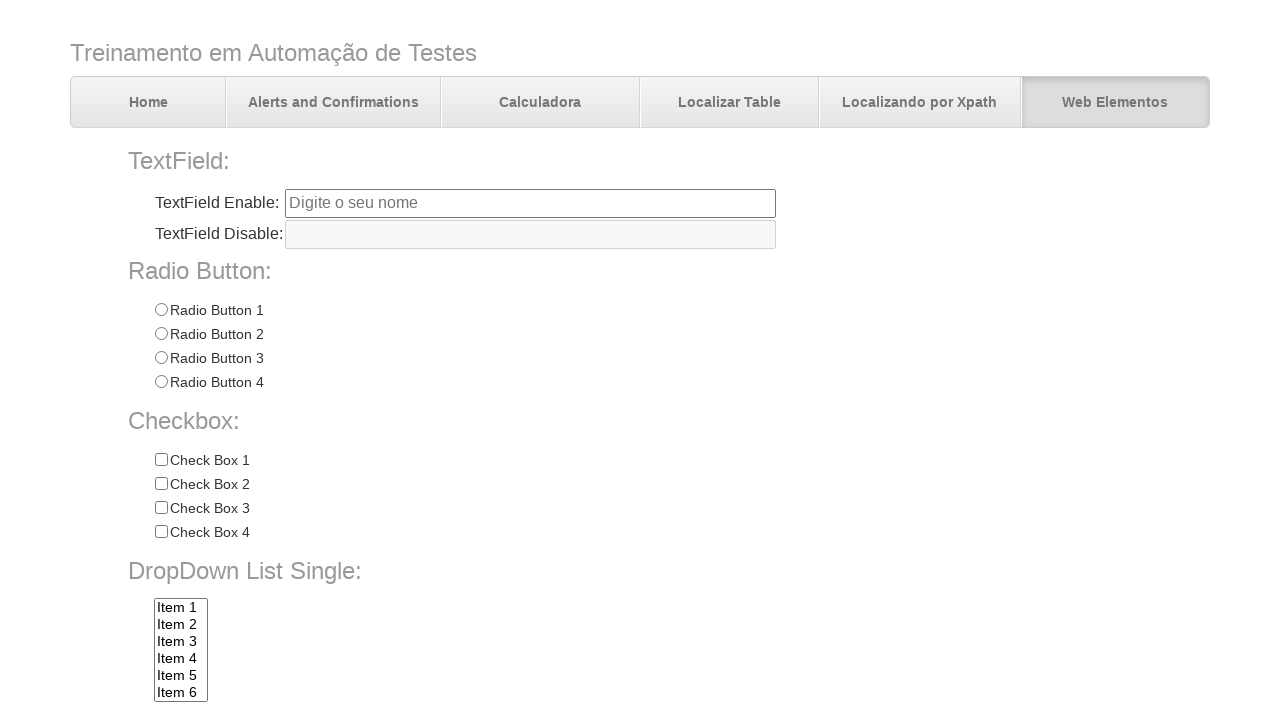

Located iframe with id 'frame1'
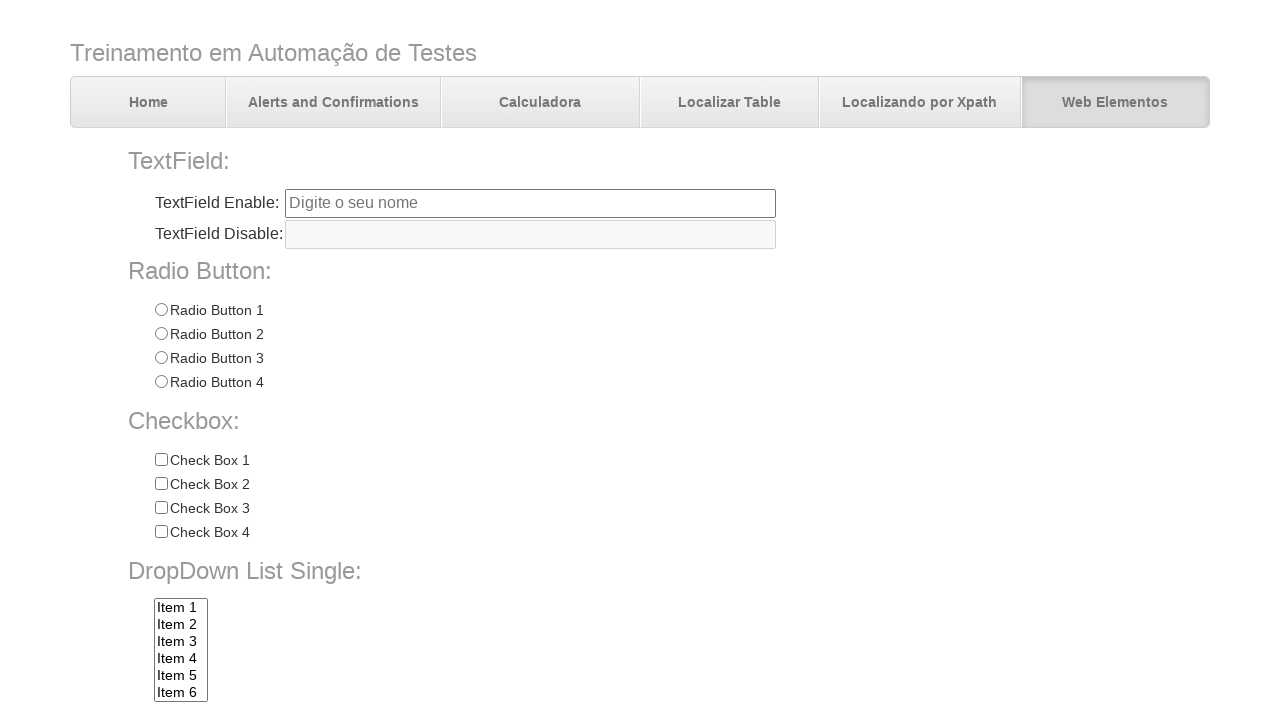

Filled text field inside iframe with 'Água' on #frame1 >> internal:control=enter-frame >> #tfiframe
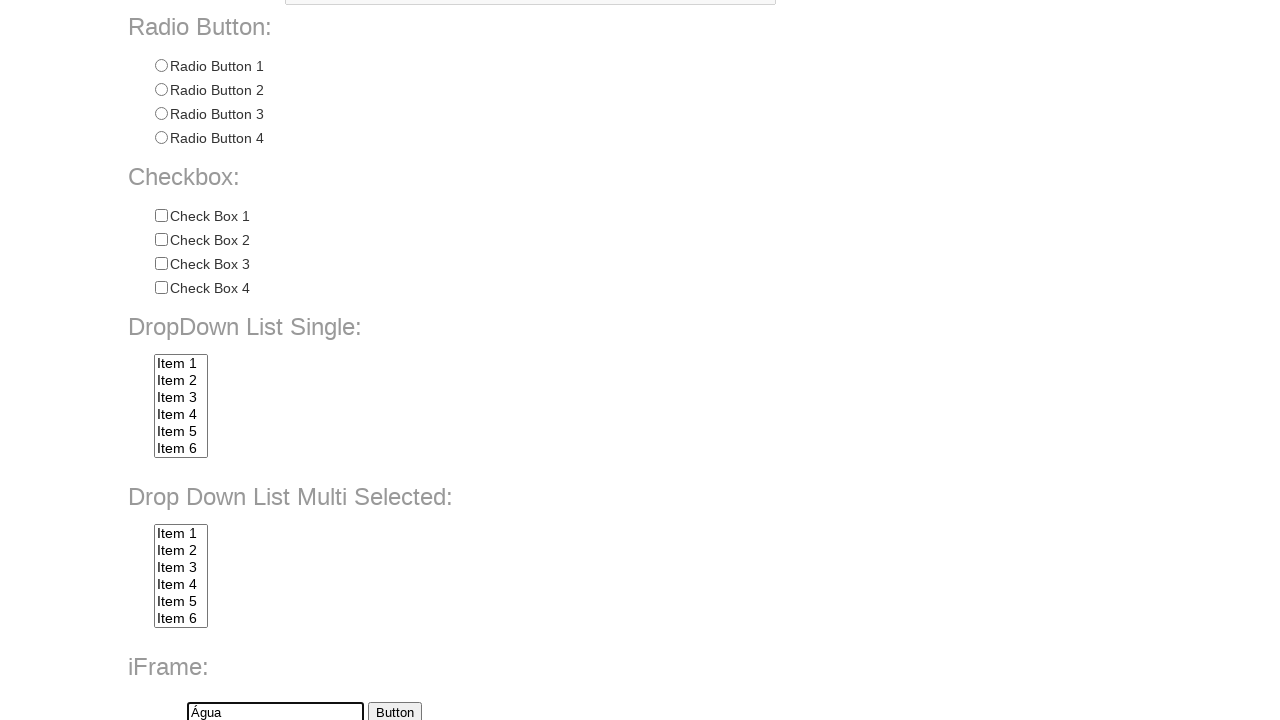

Verified text field value equals 'Água'
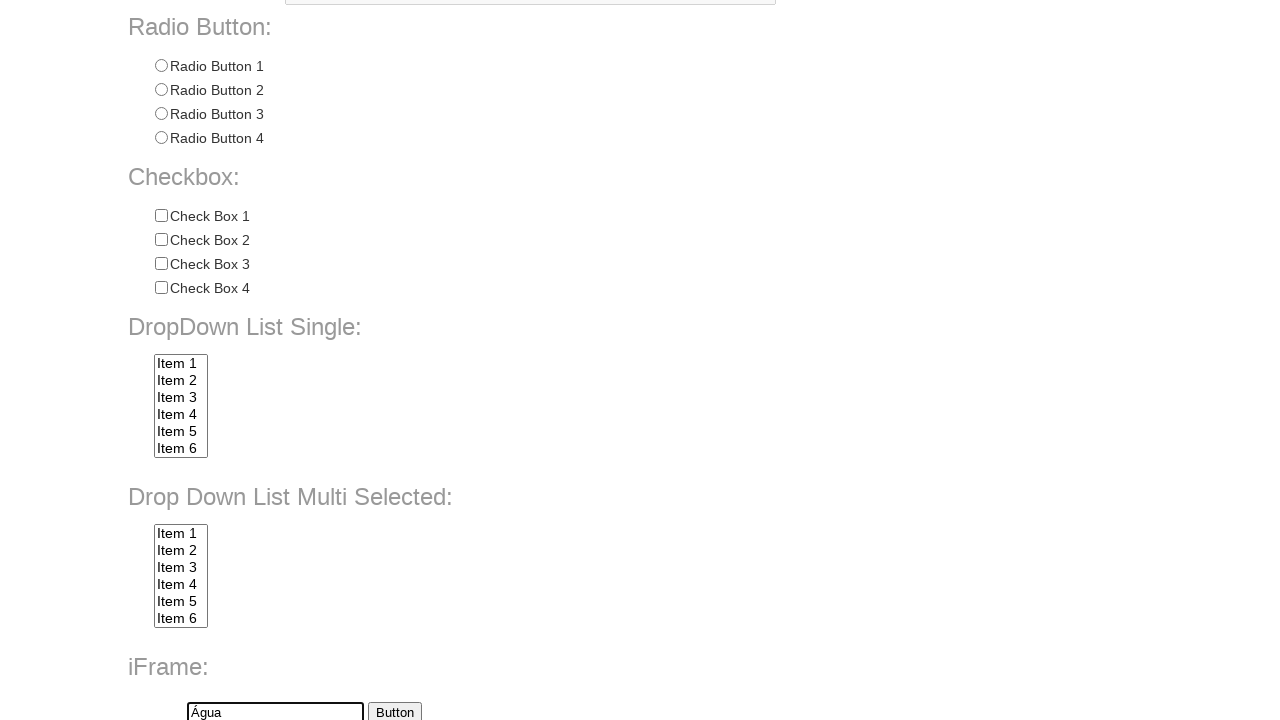

Clicked button inside iframe (triggered alert) at (394, 710) on #frame1 >> internal:control=enter-frame >> #btniframe
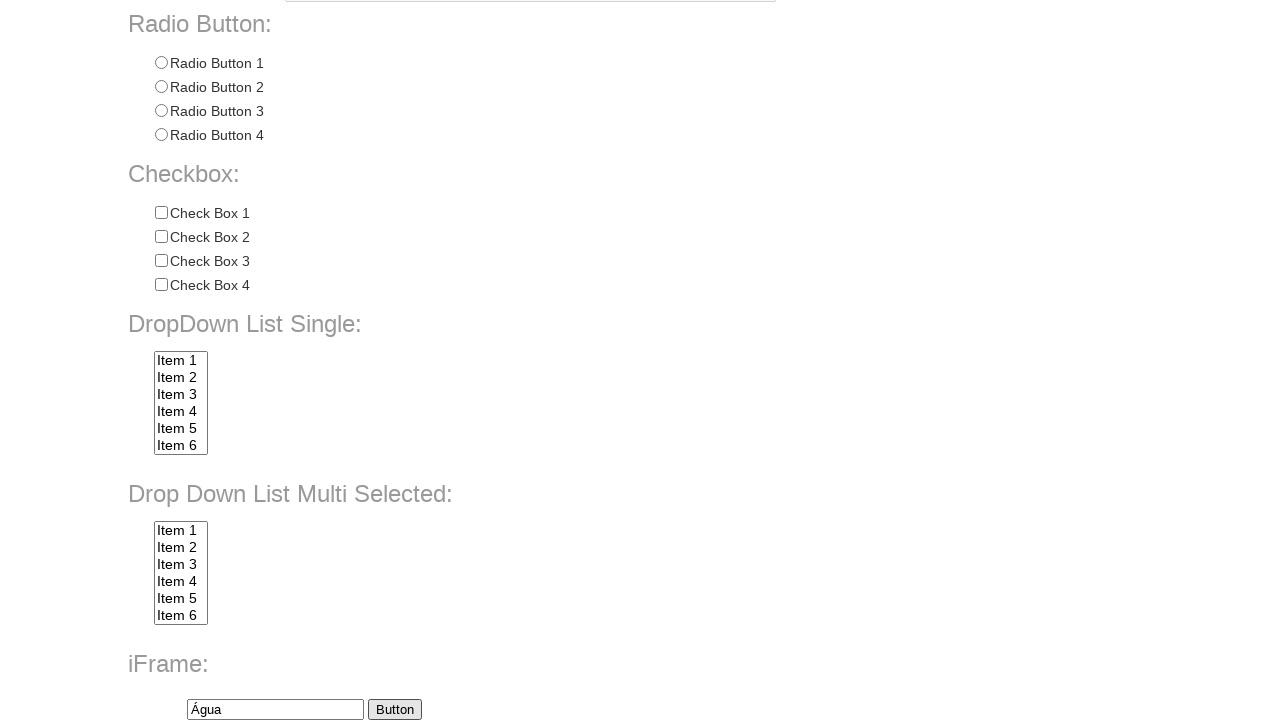

Waited 500ms for alert to be handled
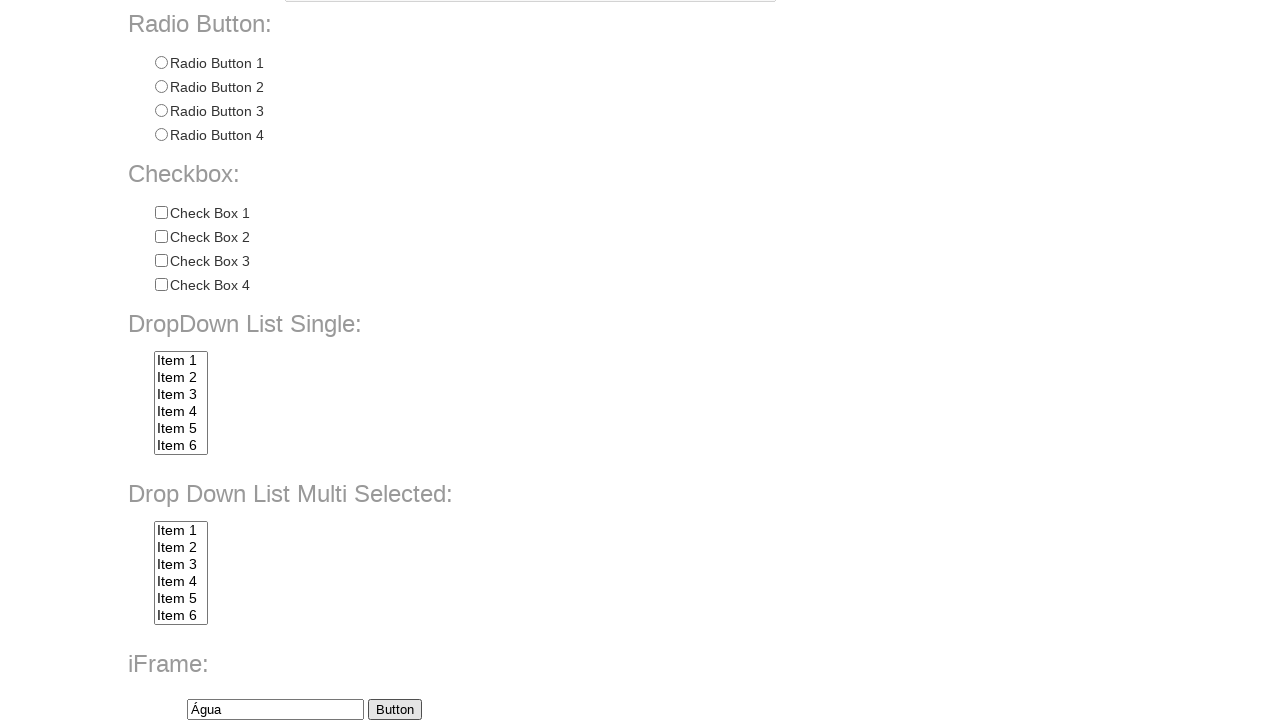

Switched back to main content and clicked alert button at (366, 644) on input[name='alertbtn']
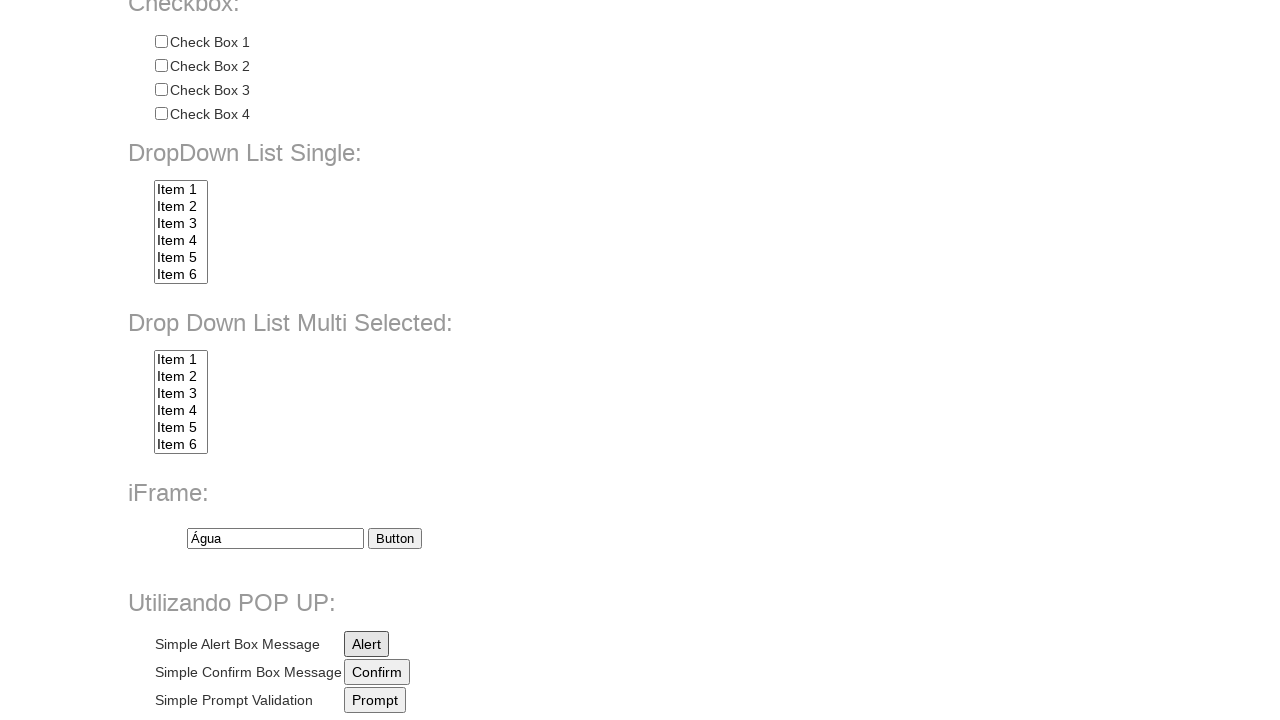

Waited 500ms for alert to be handled
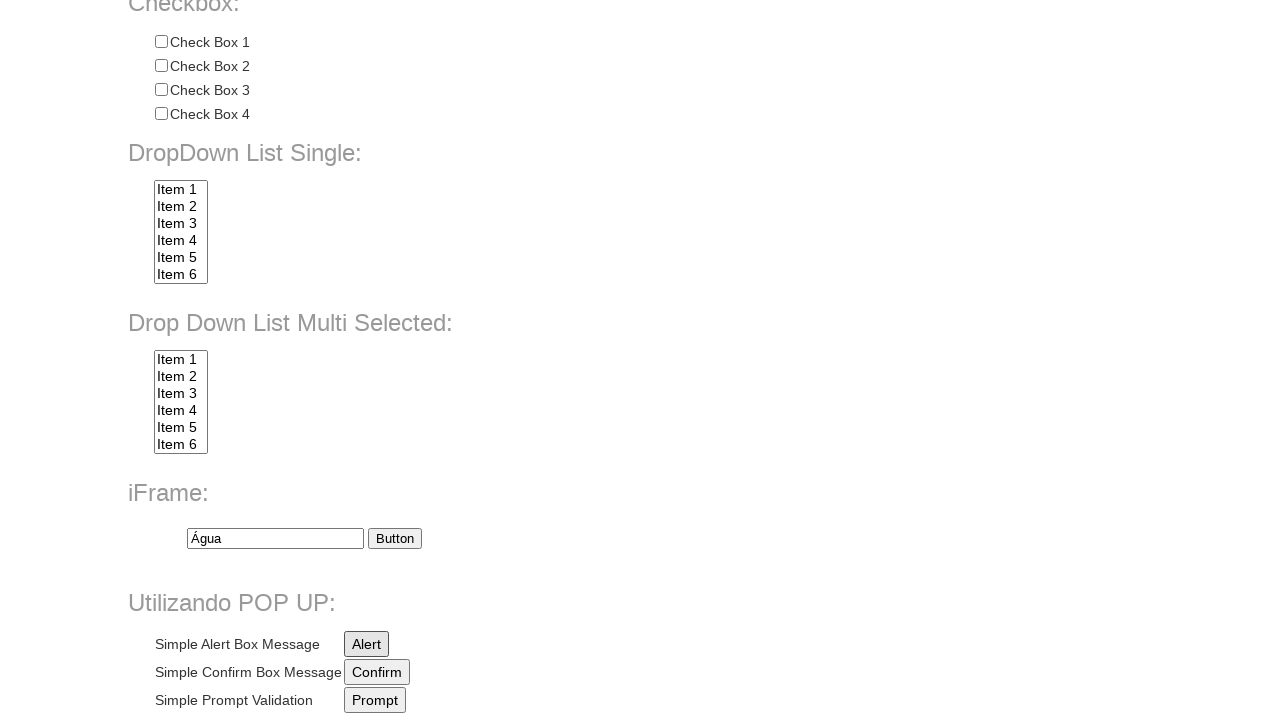

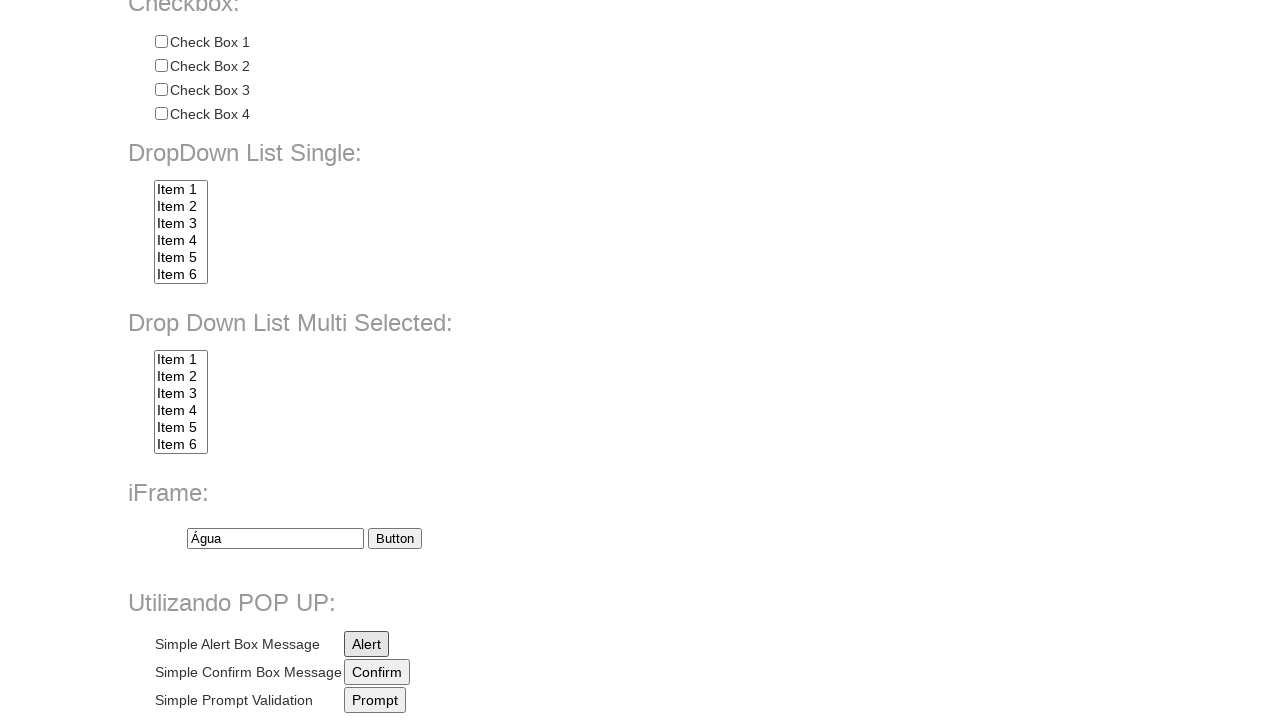